Tests a registration form by filling all input fields with text and submitting the form, then verifies the success message is displayed

Starting URL: http://suninjuly.github.io/registration1.html

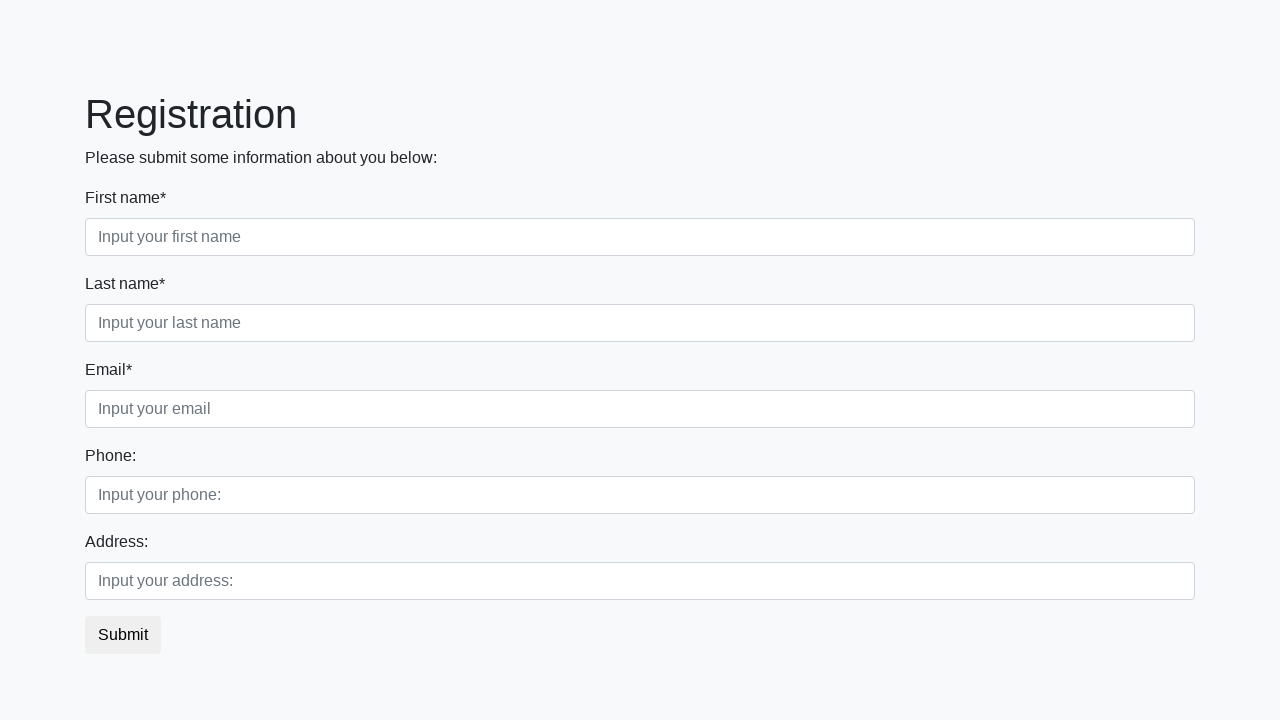

Filled input field 1 with 'Привет, мир' on input >> nth=0
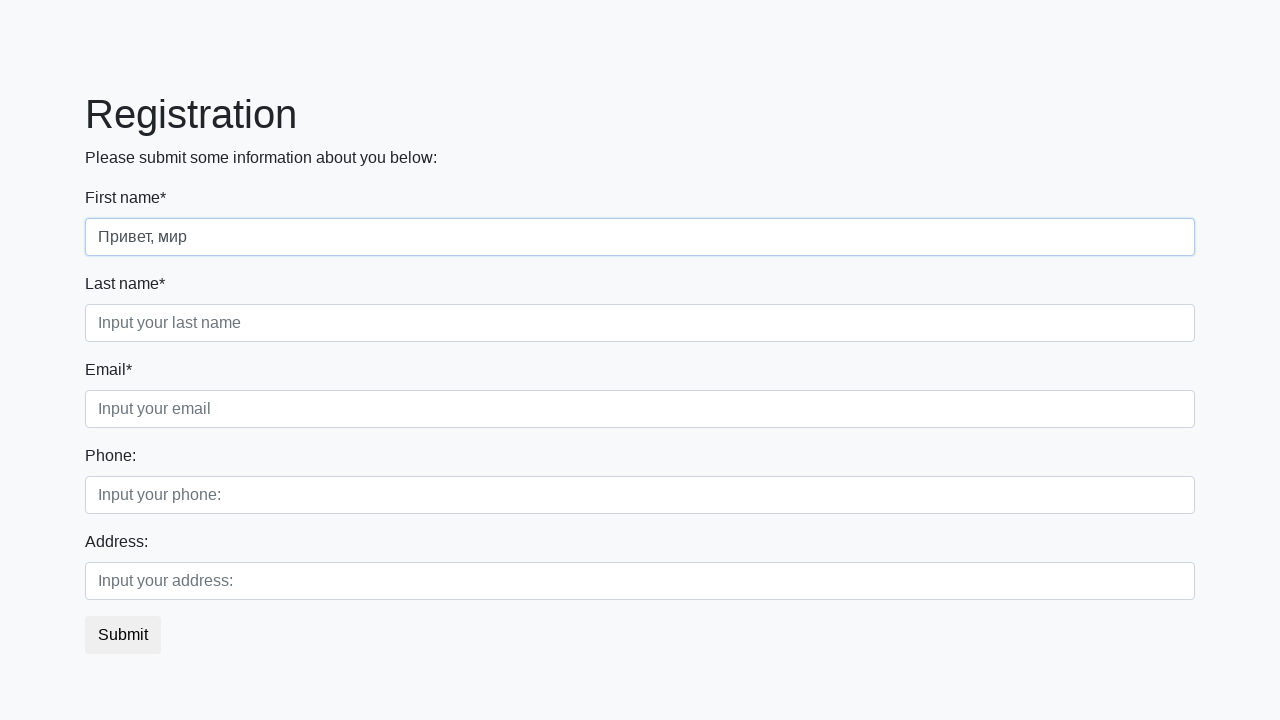

Filled input field 2 with 'Привет, мир' on input >> nth=1
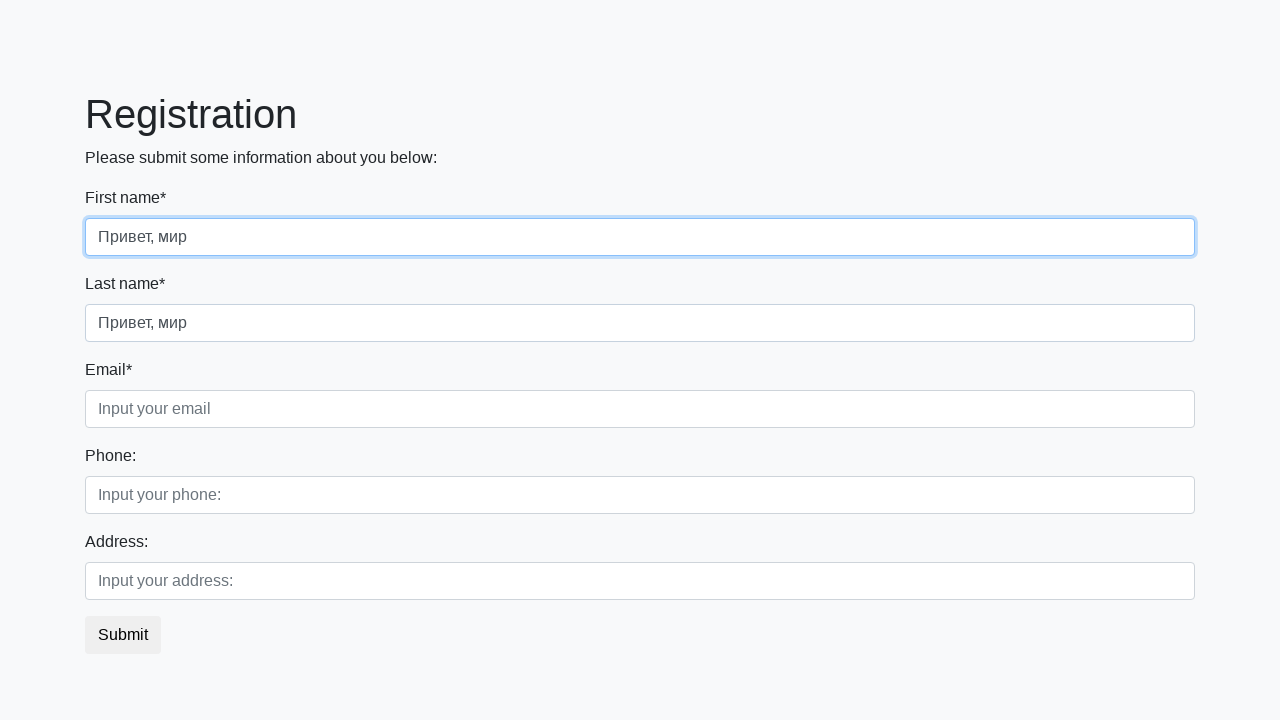

Filled input field 3 with 'Привет, мир' on input >> nth=2
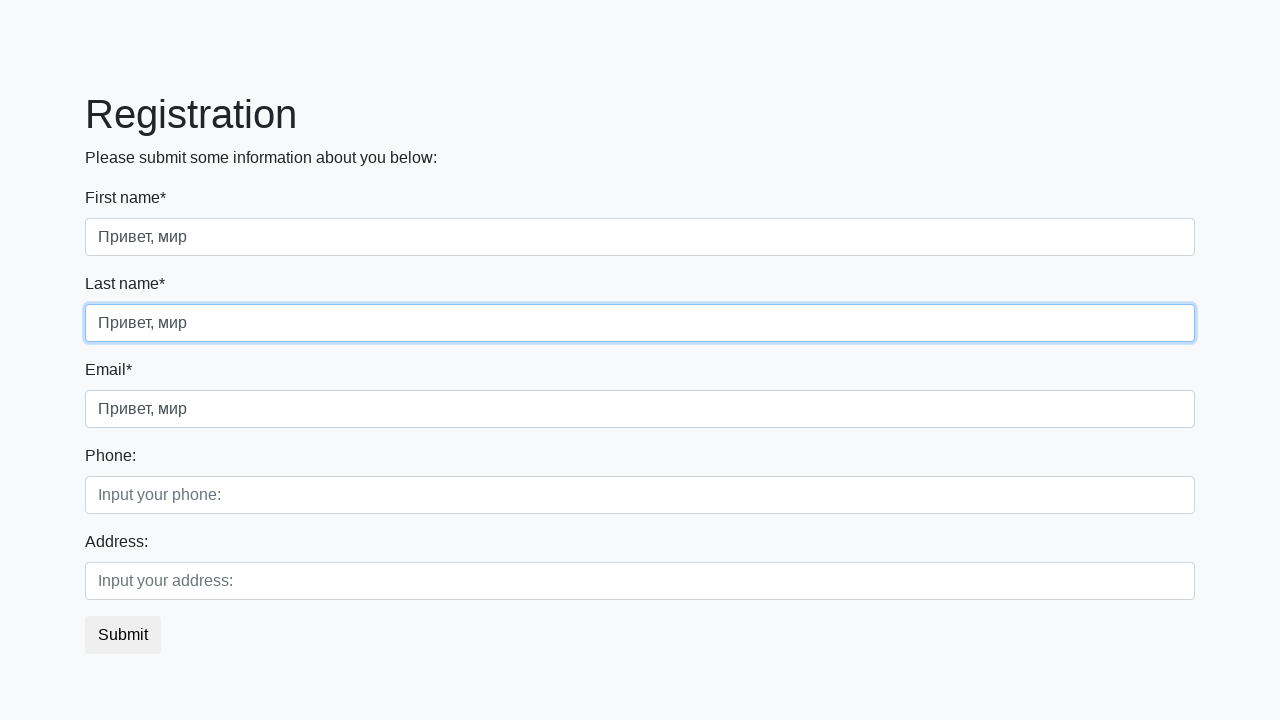

Filled input field 4 with 'Привет, мир' on input >> nth=3
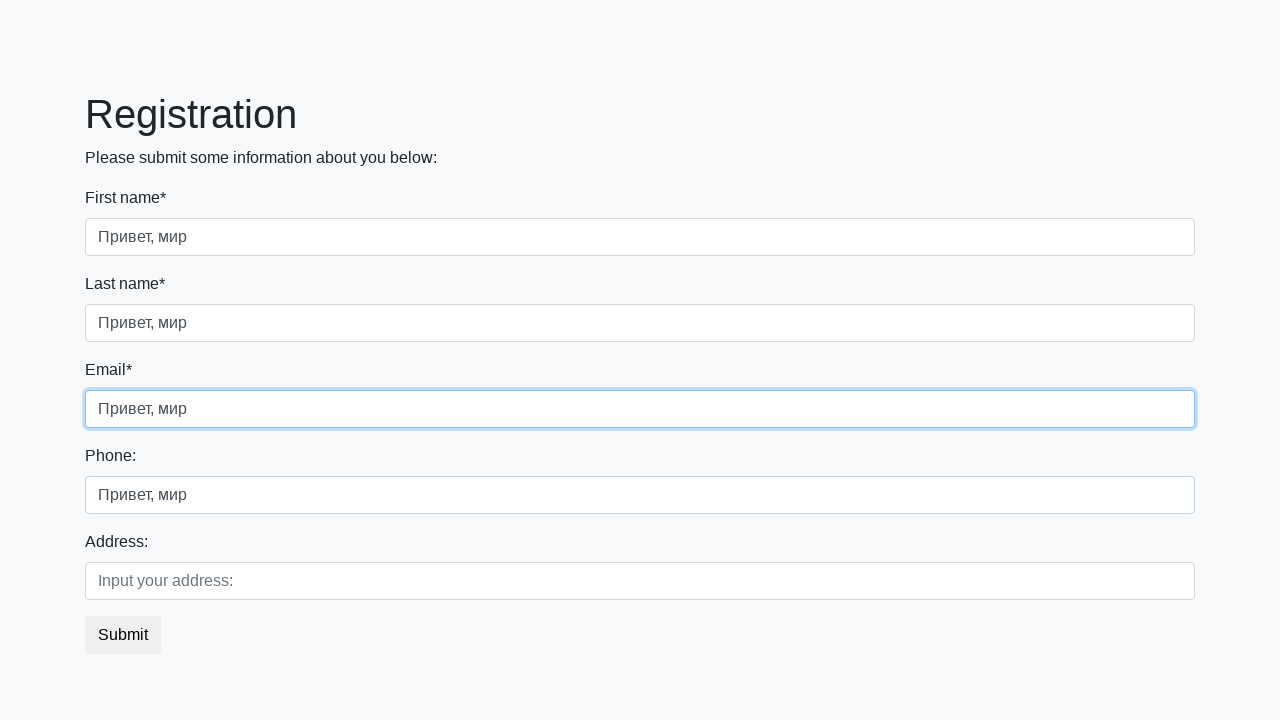

Filled input field 5 with 'Привет, мир' on input >> nth=4
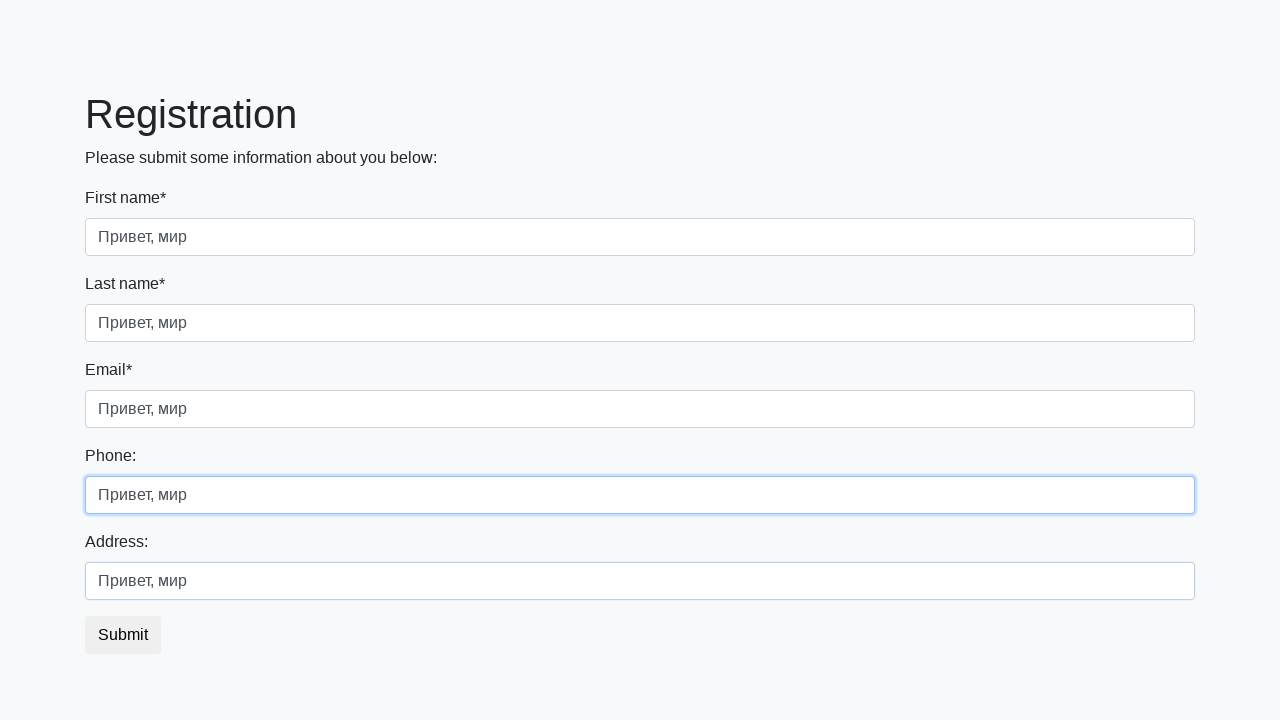

Clicked submit button to submit registration form at (123, 635) on button.btn
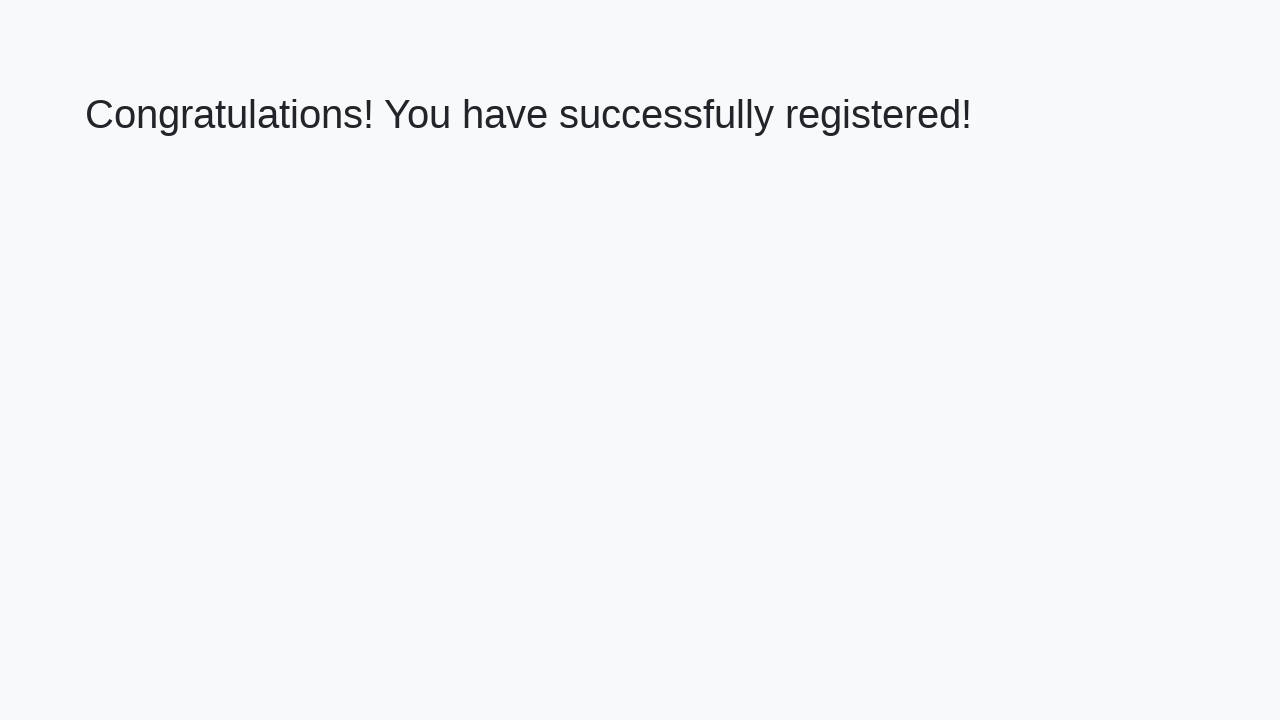

Success message displayed - registration completed
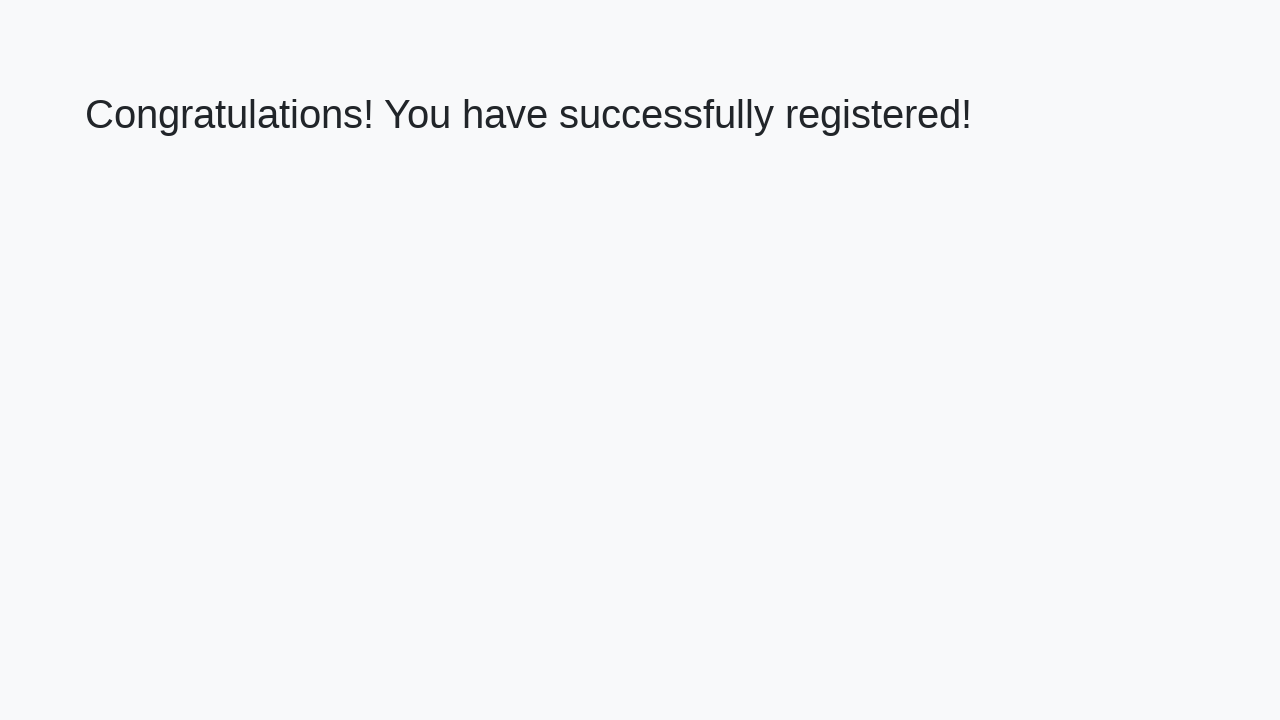

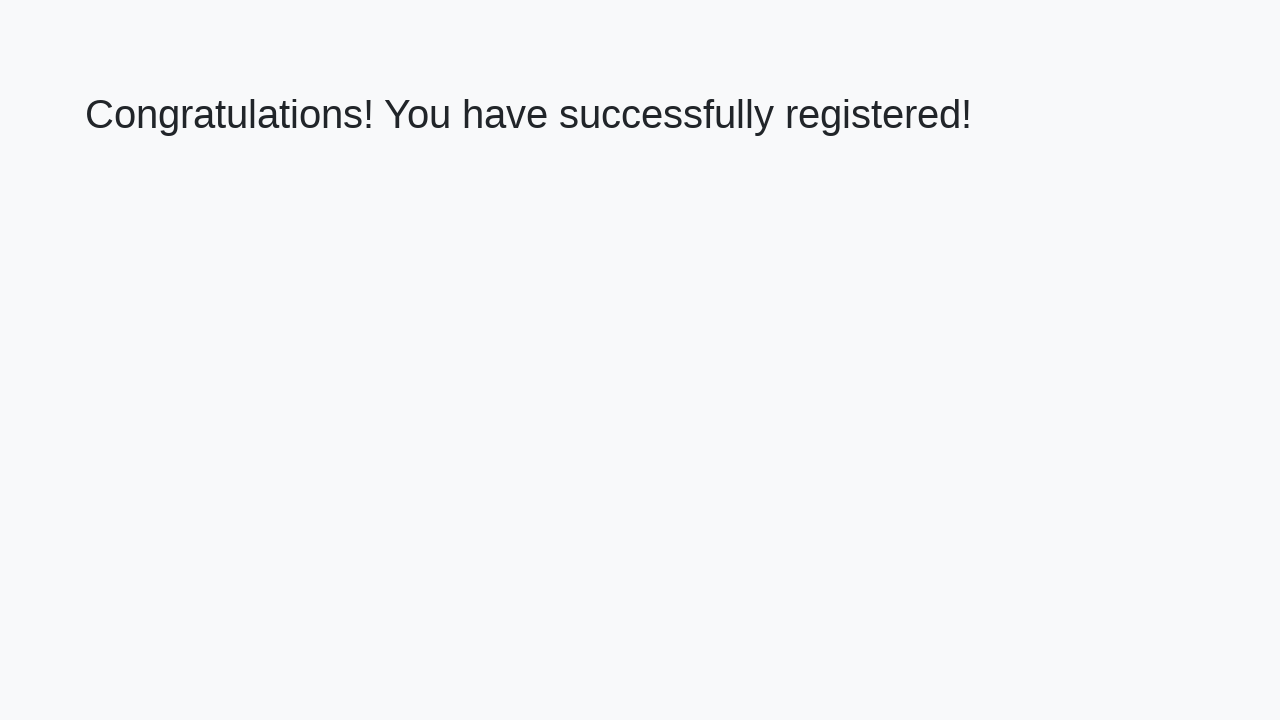